Verifies that the current URL matches the expected OrangeHRM login page URL

Starting URL: https://opensource-demo.orangehrmlive.com/web/index.php/auth/login

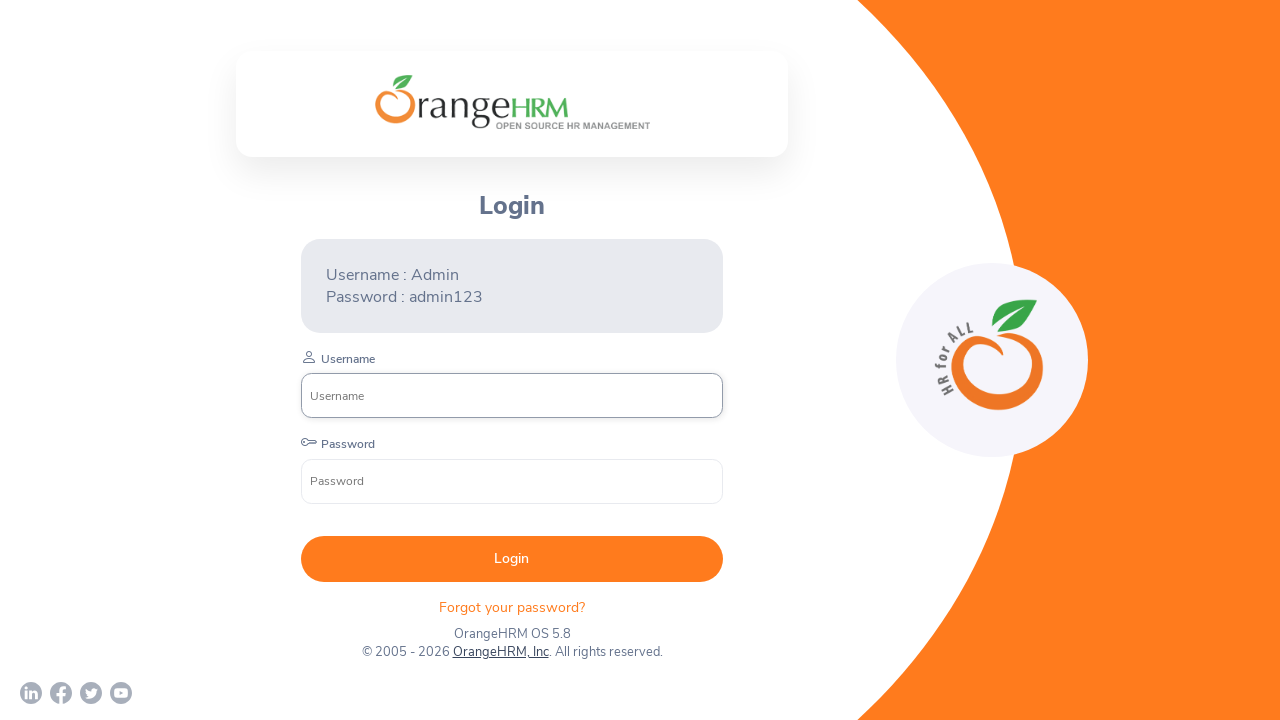

Waited for page to reach networkidle load state
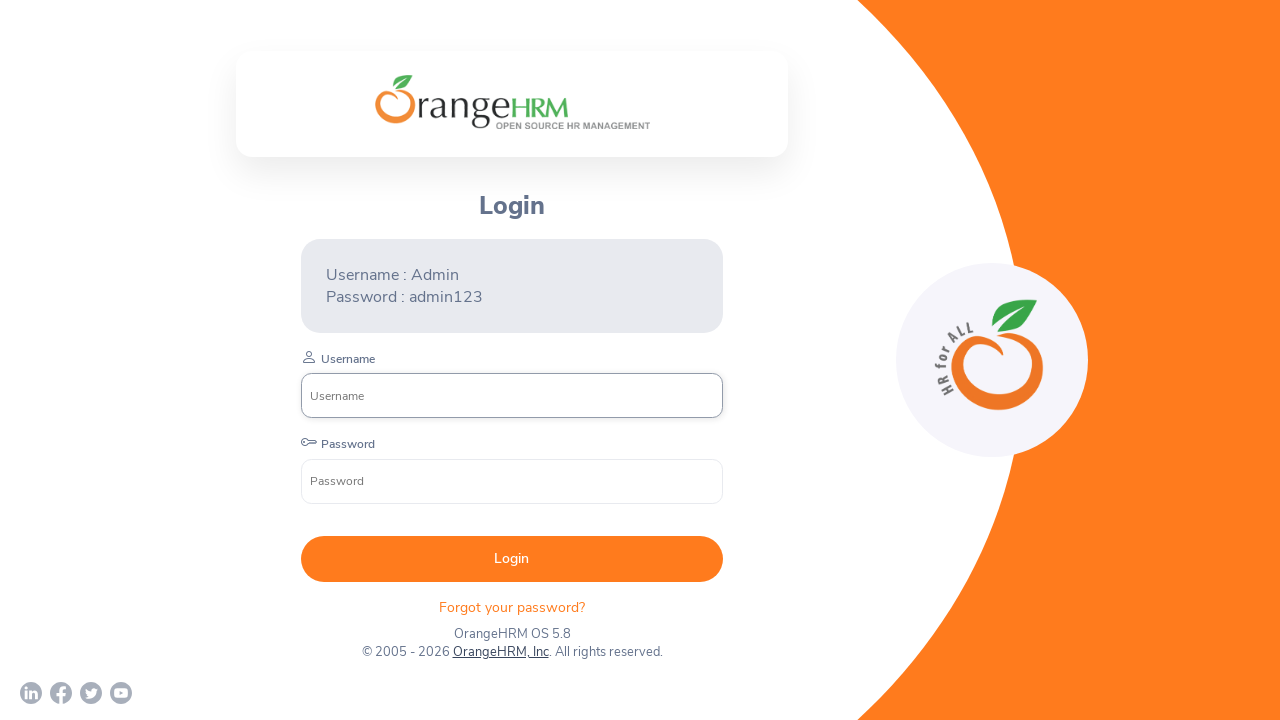

Verified current URL matches OrangeHRM login page URL
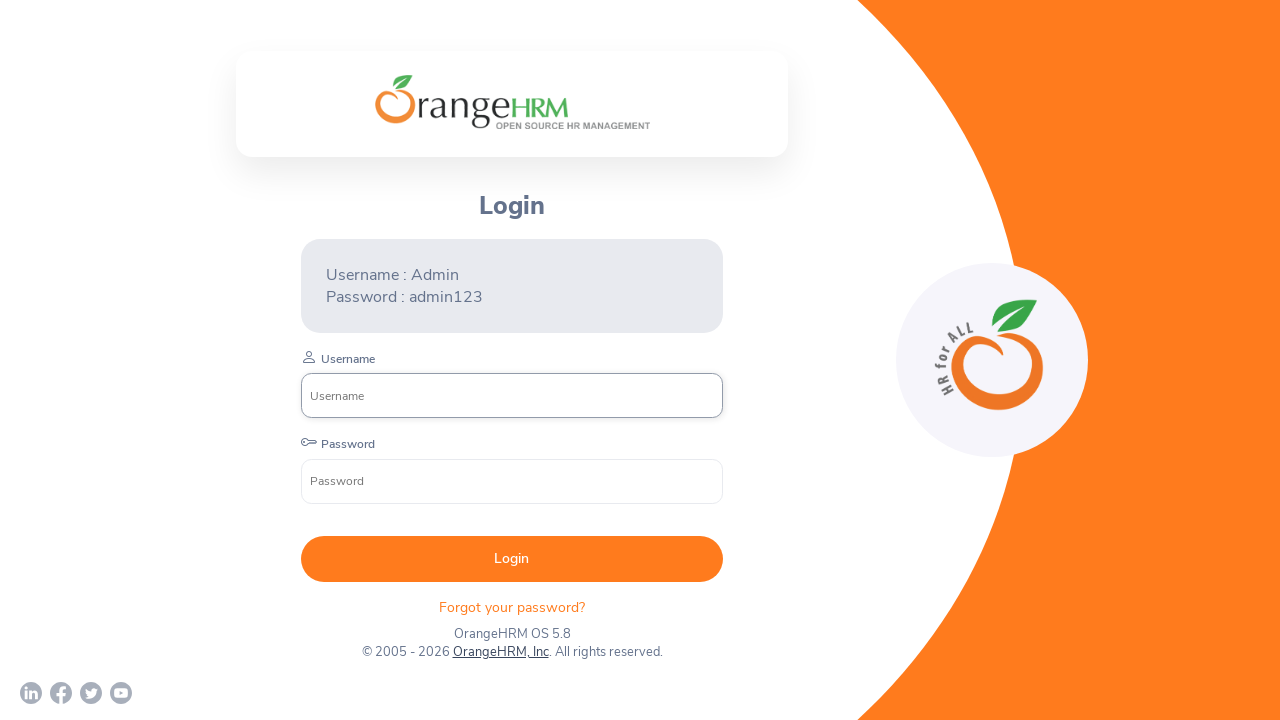

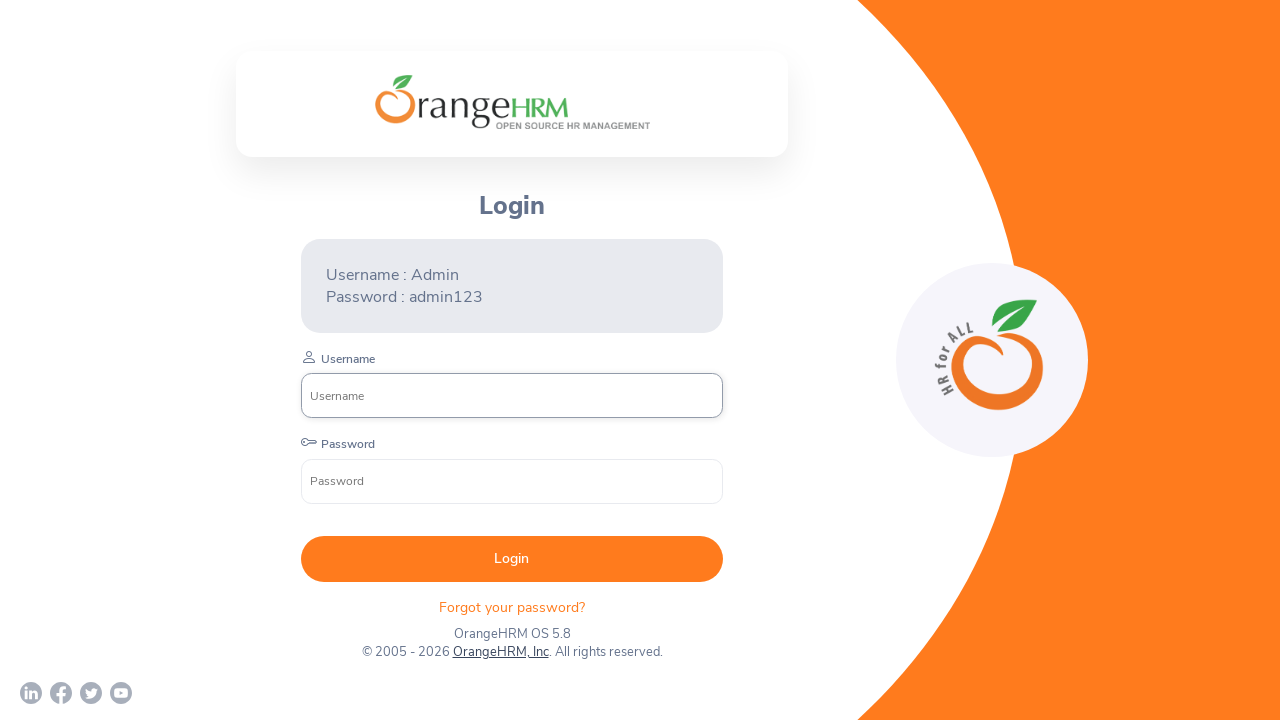